Tests registration form by filling in user ID and agreeing to terms checkbox

Starting URL: https://jazz.net/action/register

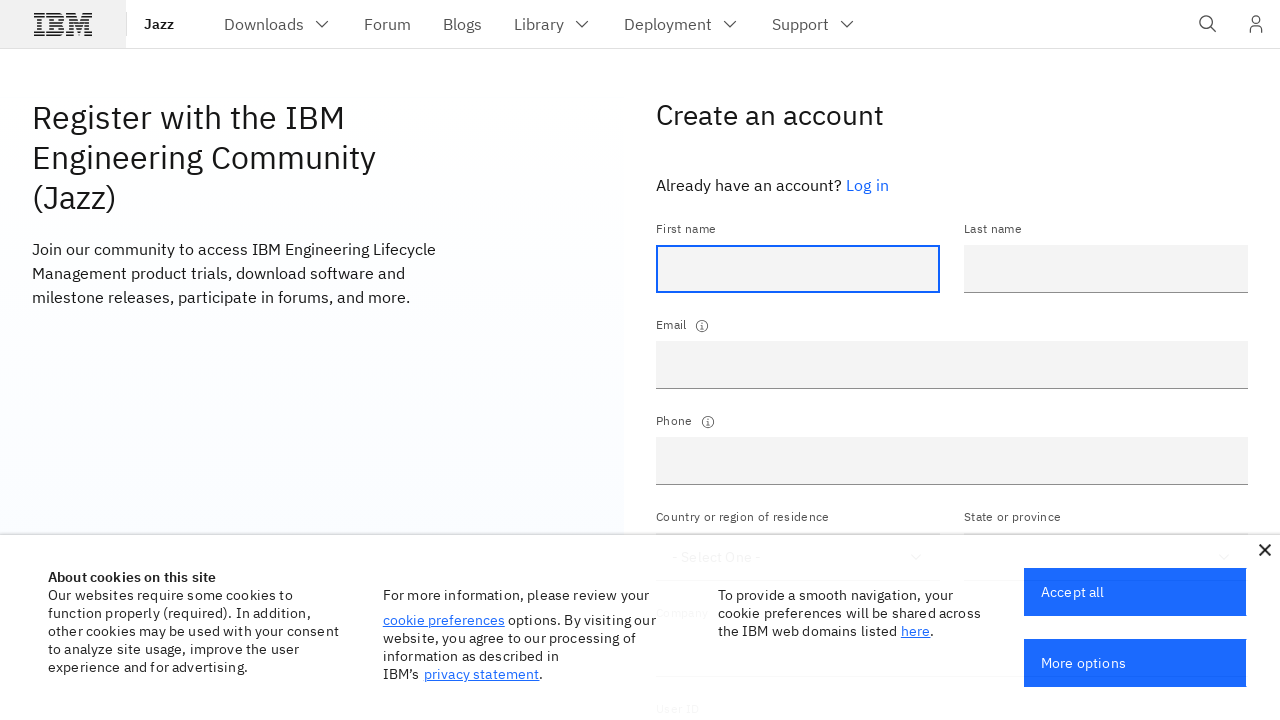

Filled user ID field with 'dd' on input#userId
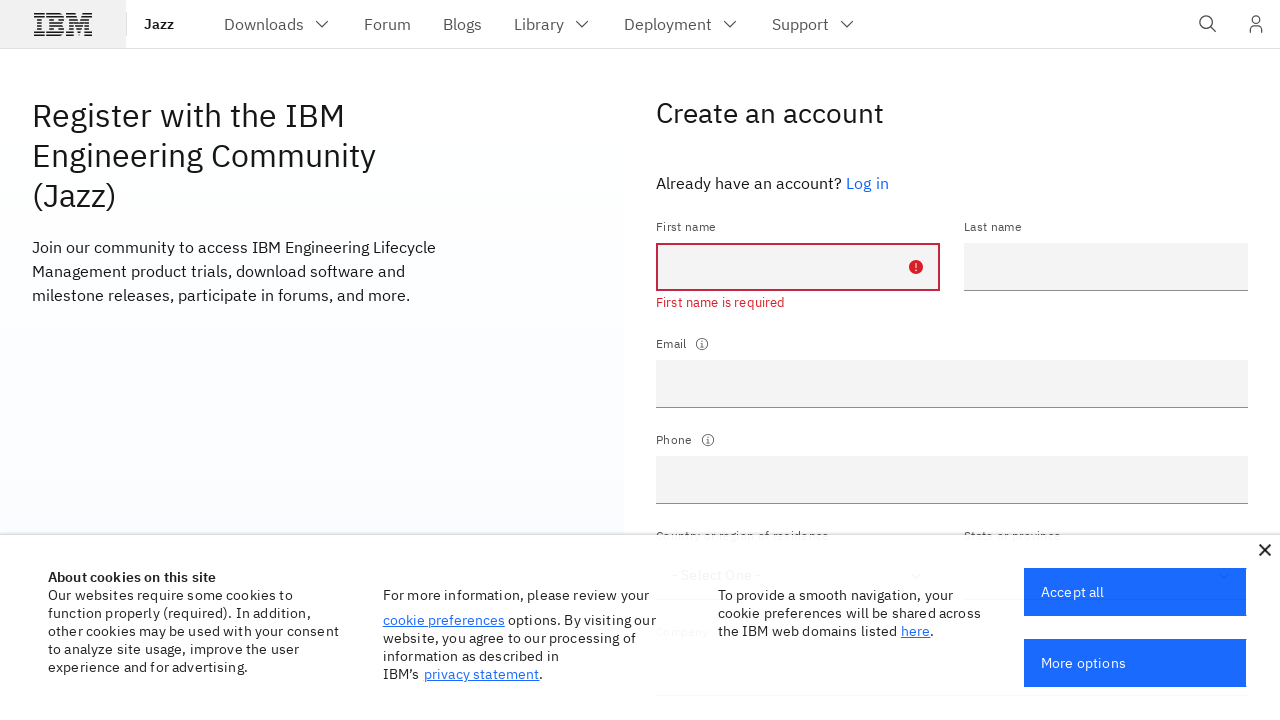

Clicked terms agreement checkbox at (662, 494) on input#termsAgreed1
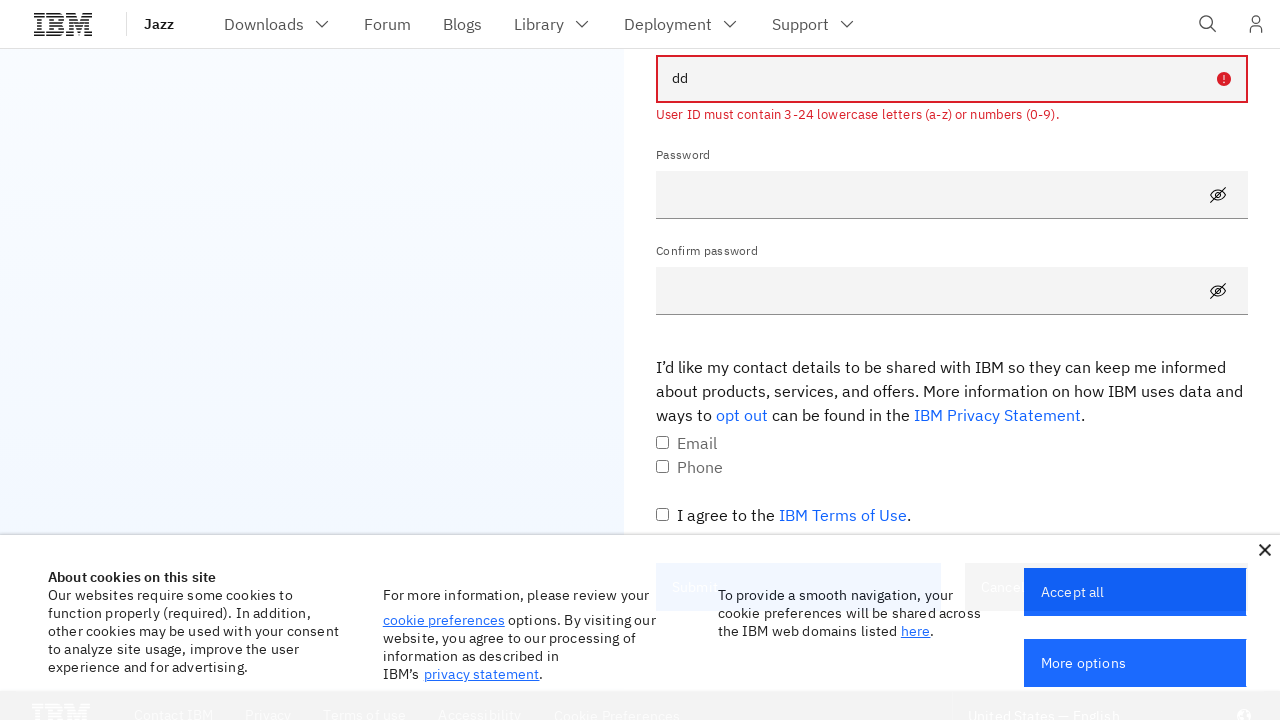

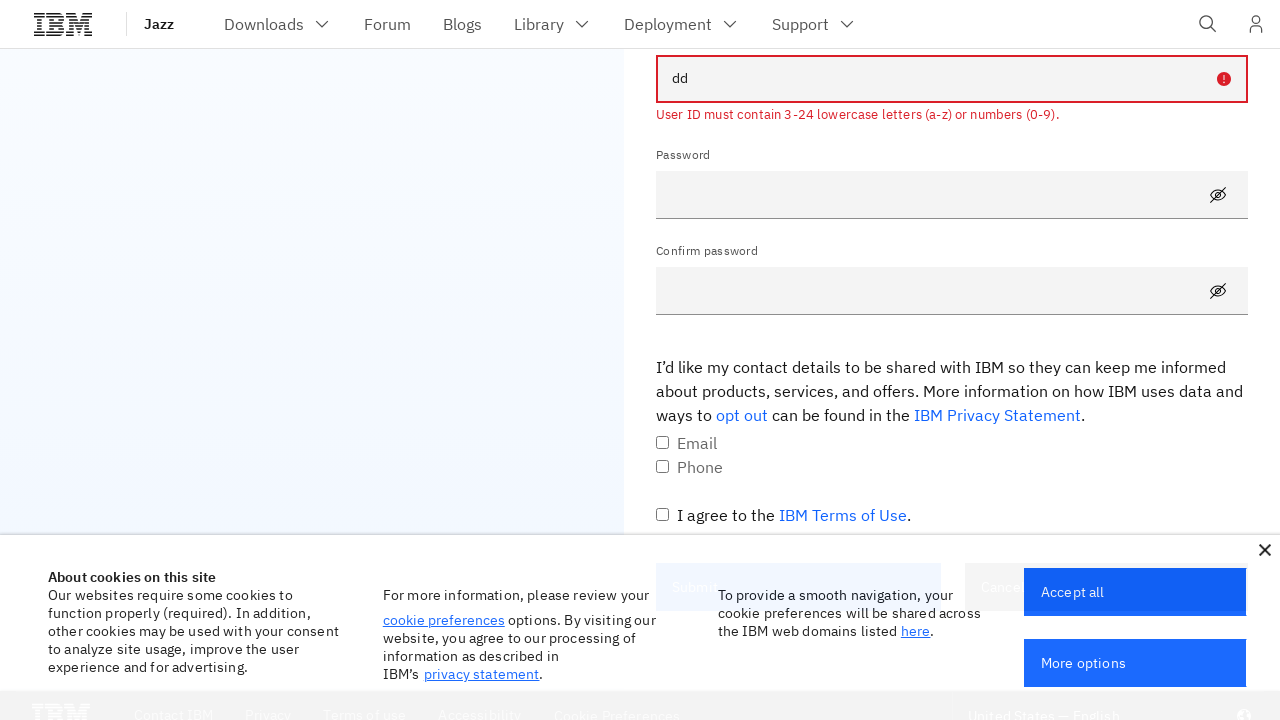